Tests the active and completed filter functionality in a TodoMVC app by creating two todo items, marking one as complete, and verifying that the Active and Completed filters show the correct items.

Starting URL: https://demo.playwright.dev/todomvc/#/

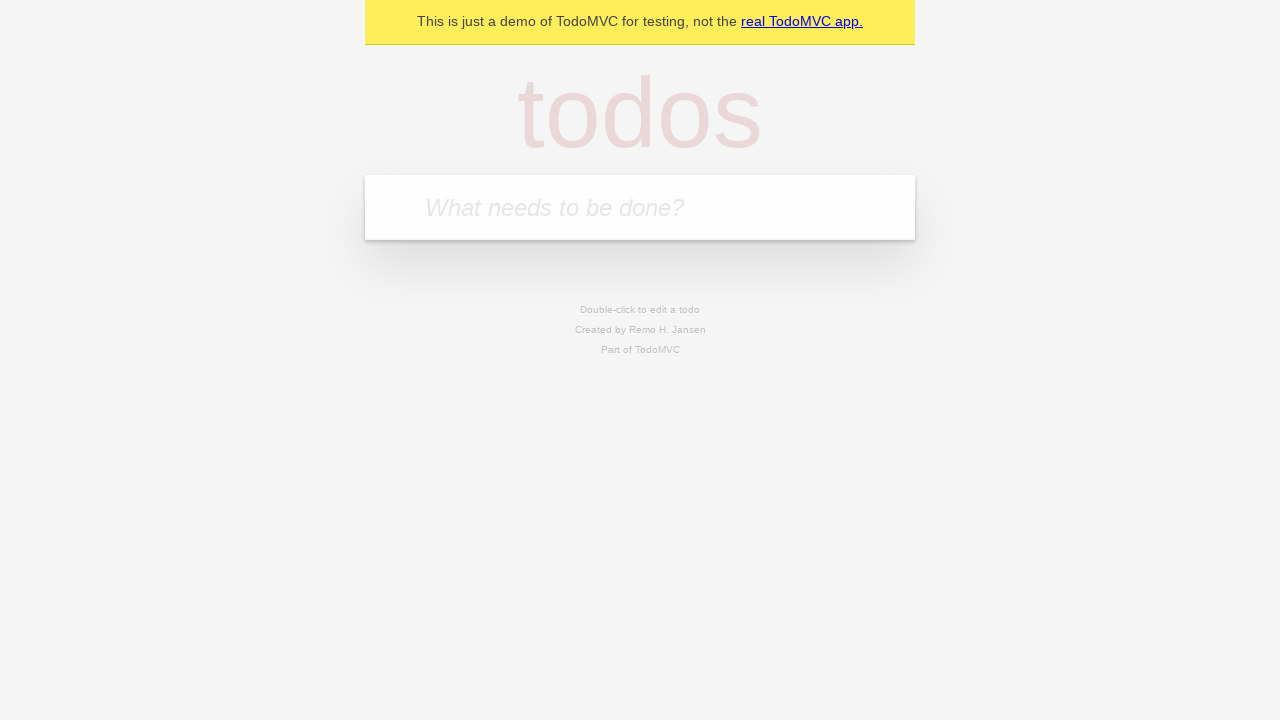

Filled todo input with 'water the plants' on internal:attr=[placeholder="What needs to be done?"i]
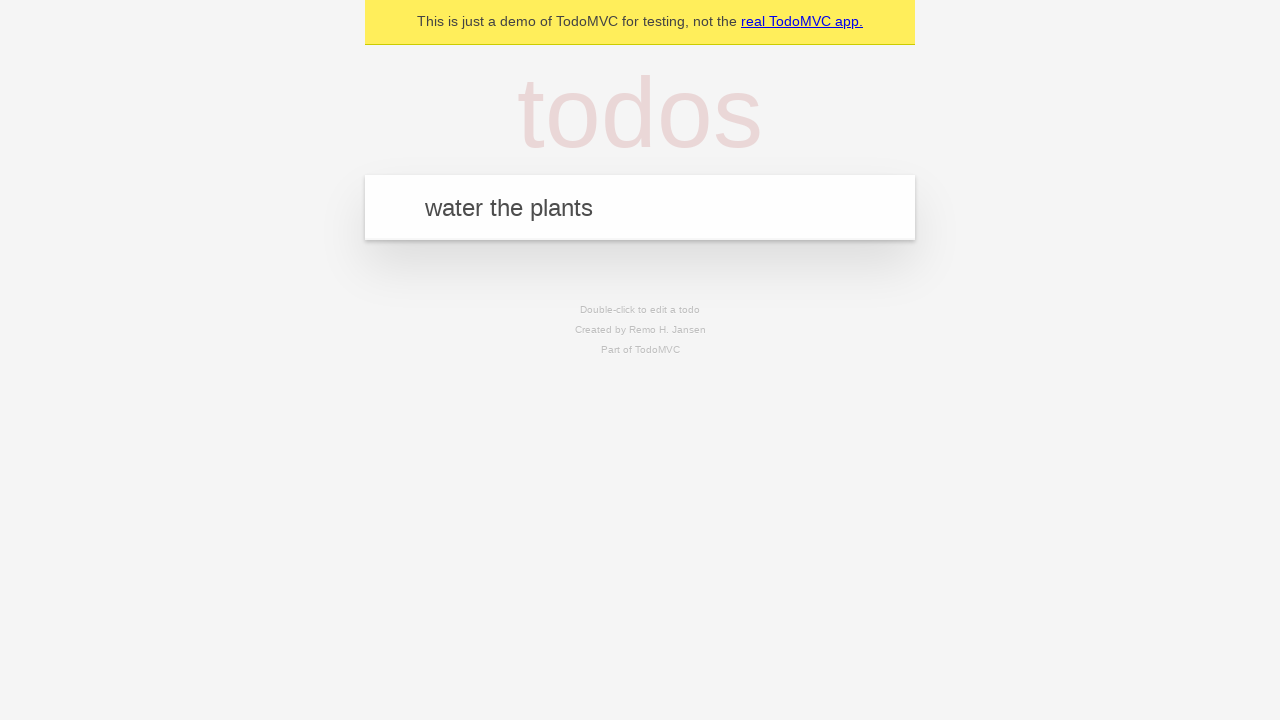

Pressed Enter to create first todo item on internal:attr=[placeholder="What needs to be done?"i]
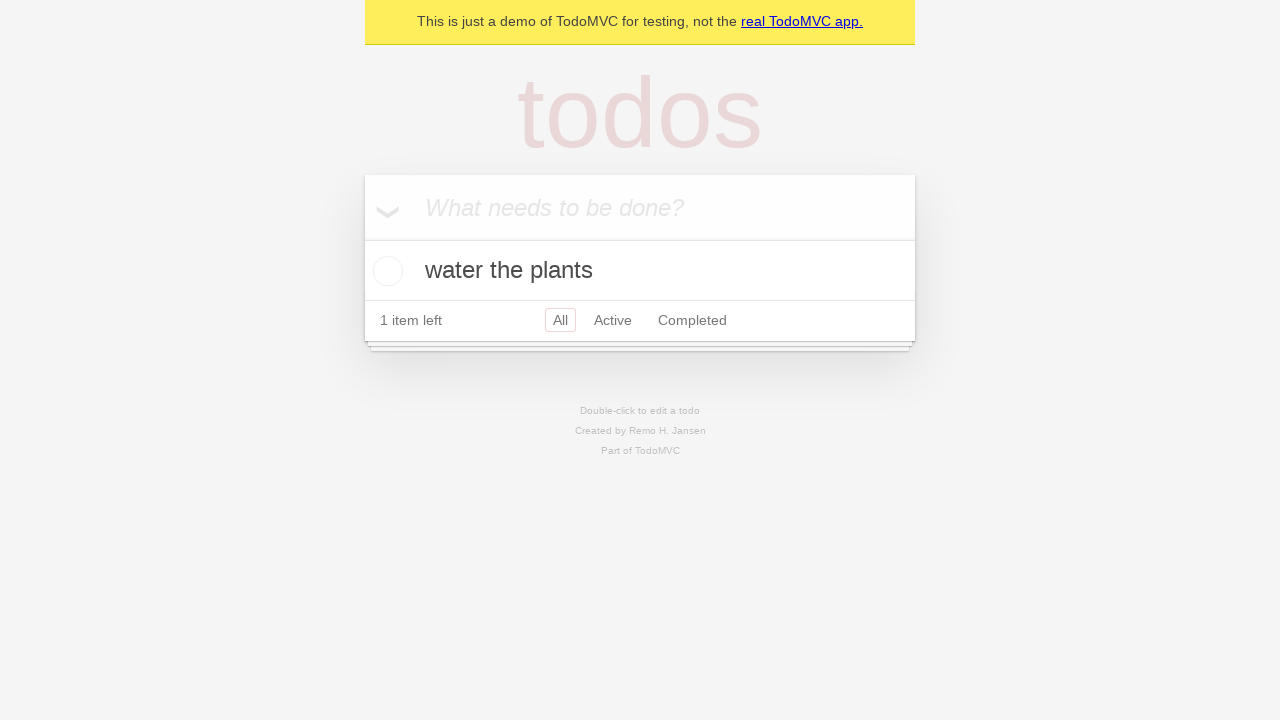

Filled todo input with 'feed the dog' on internal:attr=[placeholder="What needs to be done?"i]
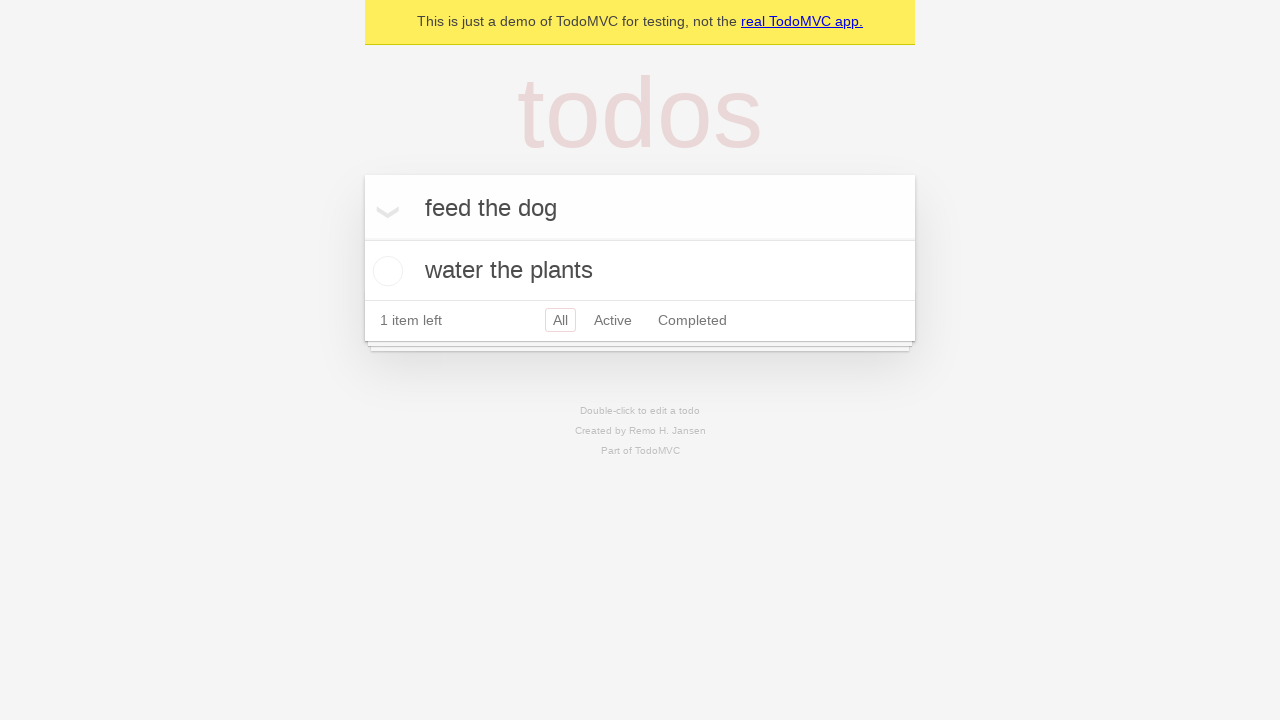

Pressed Enter to create second todo item on internal:attr=[placeholder="What needs to be done?"i]
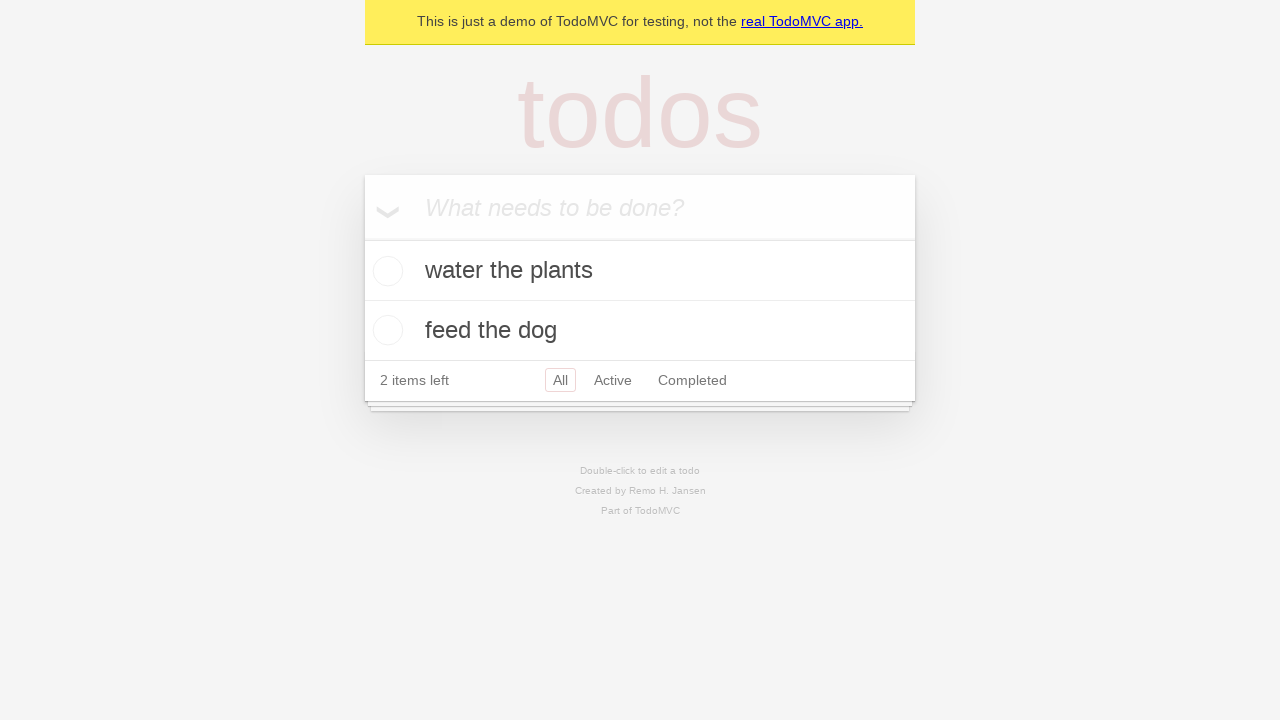

Marked 'water the plants' todo as completed at (385, 271) on li >> internal:has-text="water the plants"i >> internal:label="Toggle Todo"i
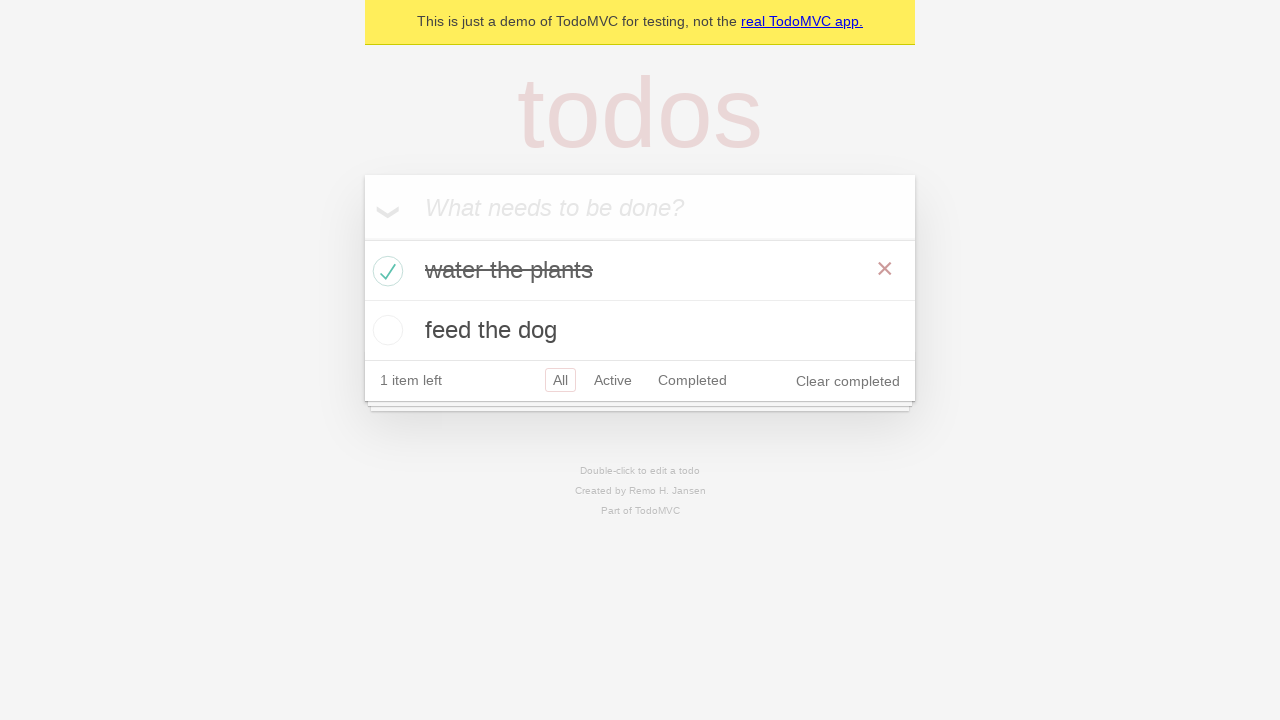

Clicked Active filter at (613, 380) on internal:role=link[name="Active"i]
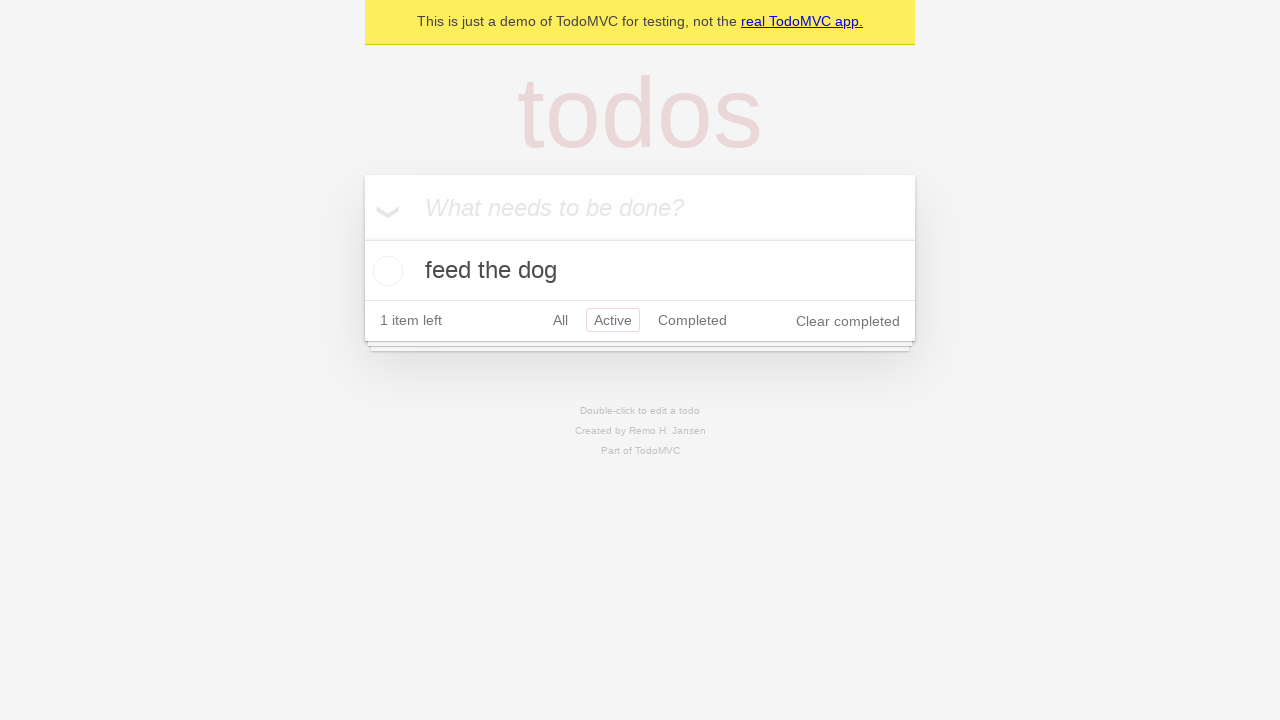

Verified that only 'feed the dog' (incomplete todo) is visible in Active filter
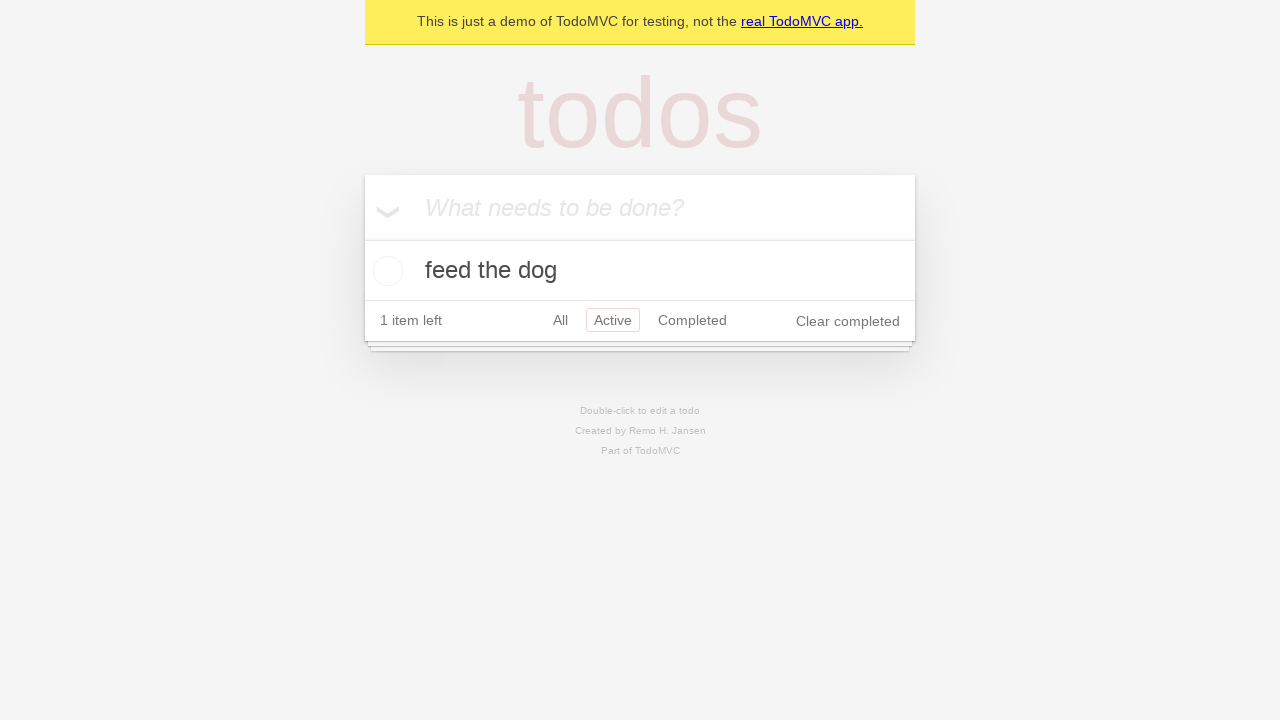

Clicked Completed filter at (692, 320) on internal:role=link[name="Completed"i]
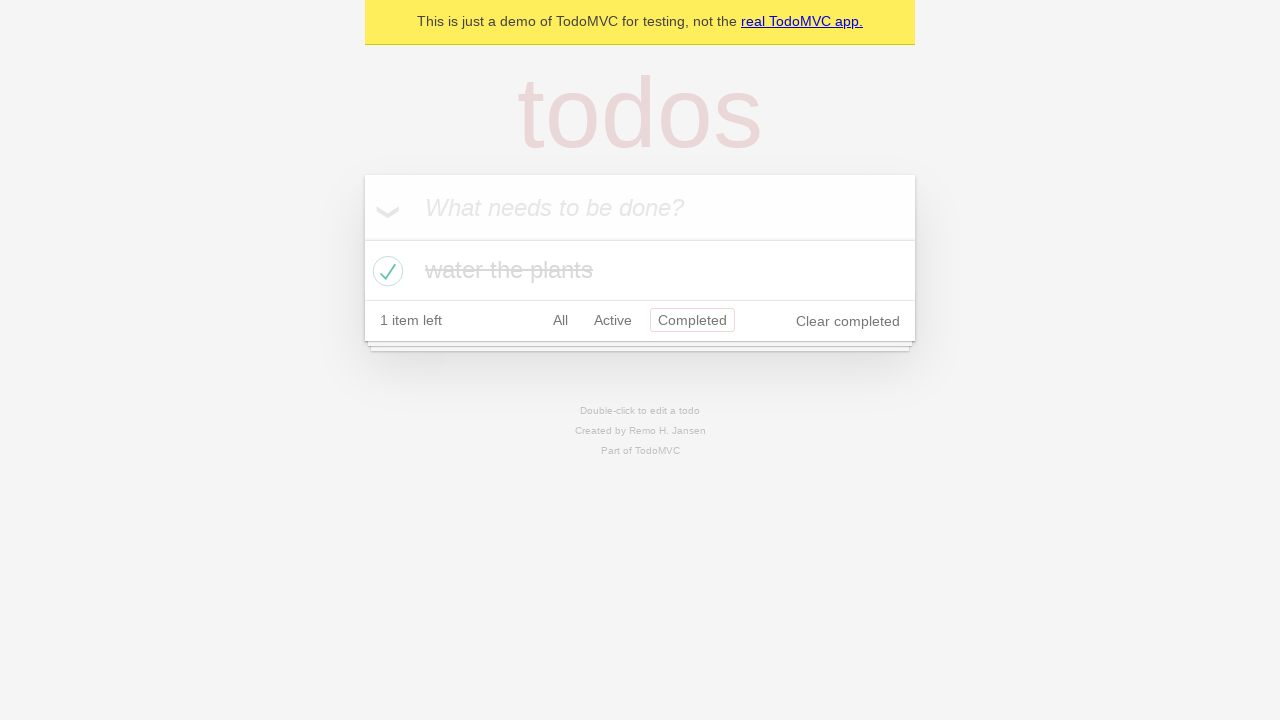

Verified that only 'water the plants' (completed todo) is visible in Completed filter
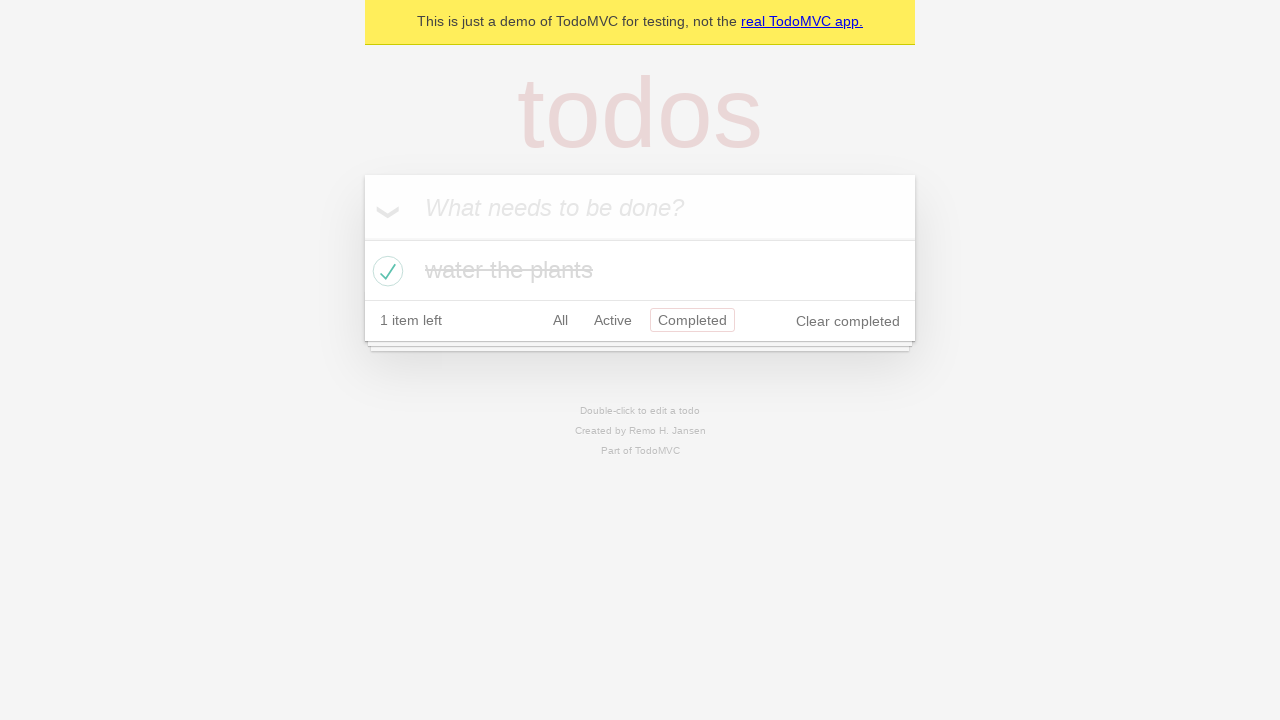

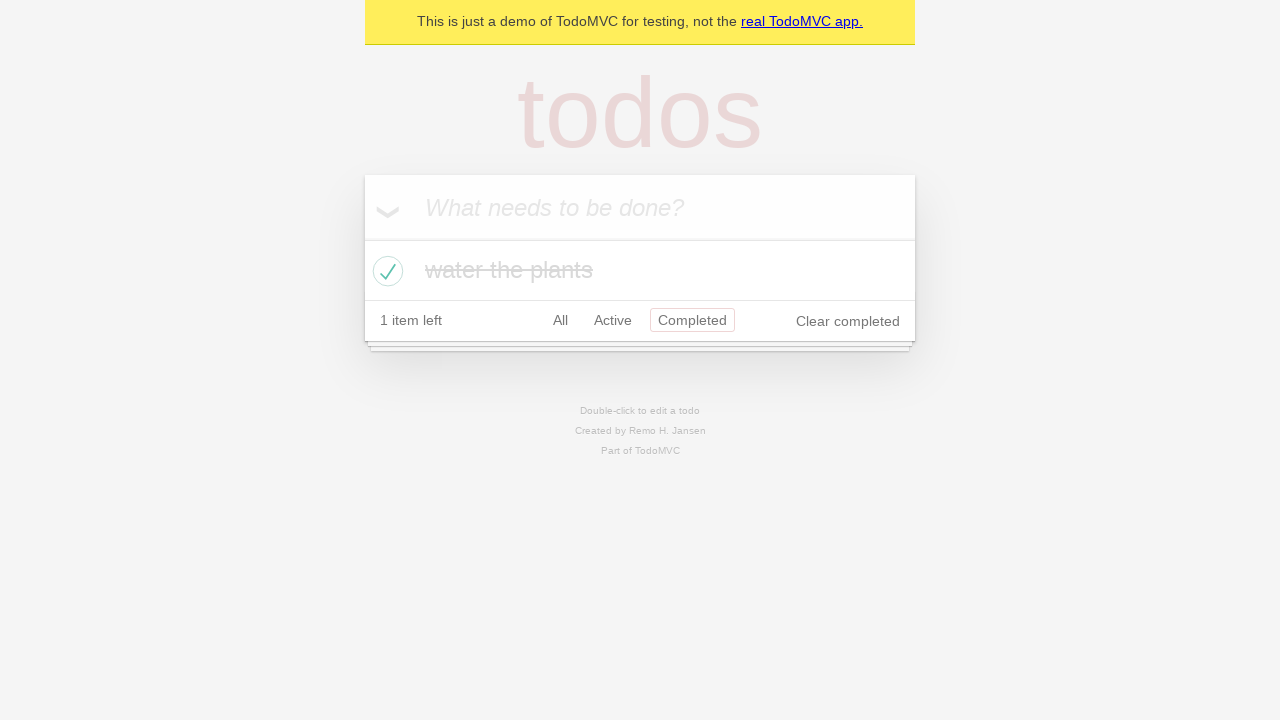